Tests the main navigation menu by hovering over each menu item to verify dropdown menus appear correctly on the Bluestone jewelry website.

Starting URL: https://www.bluestone.com/

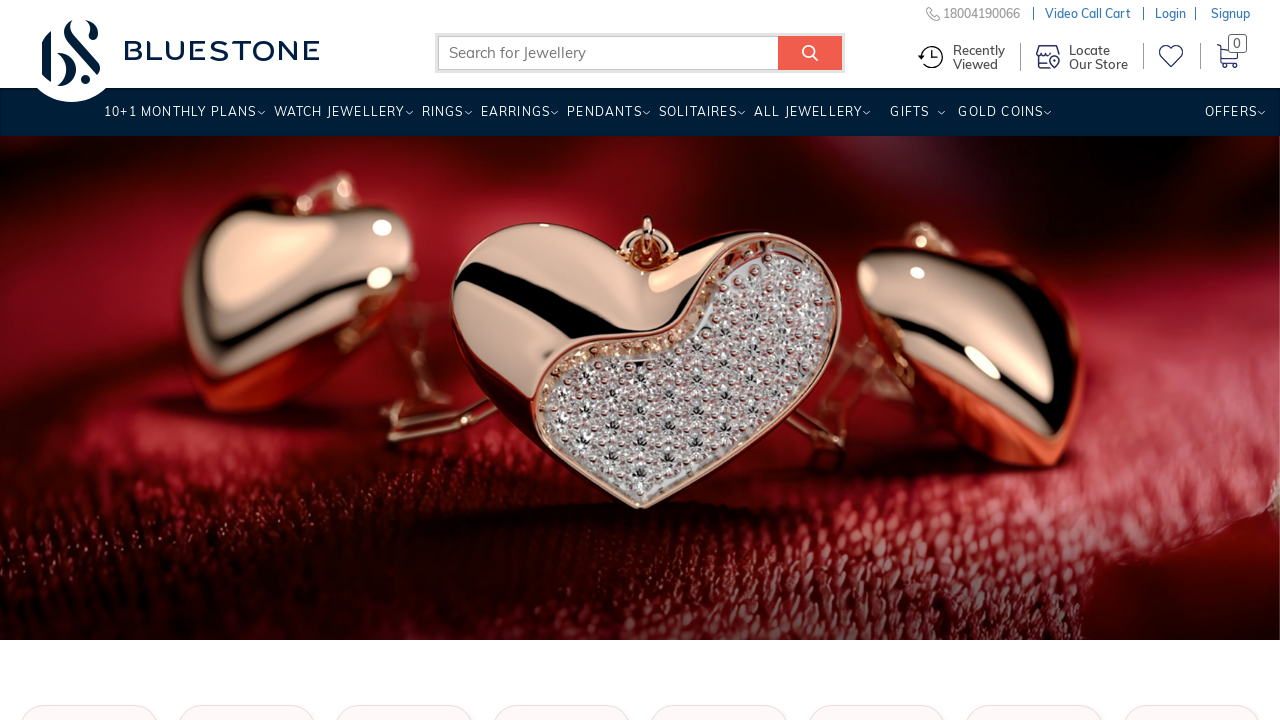

Waited for main menu to load
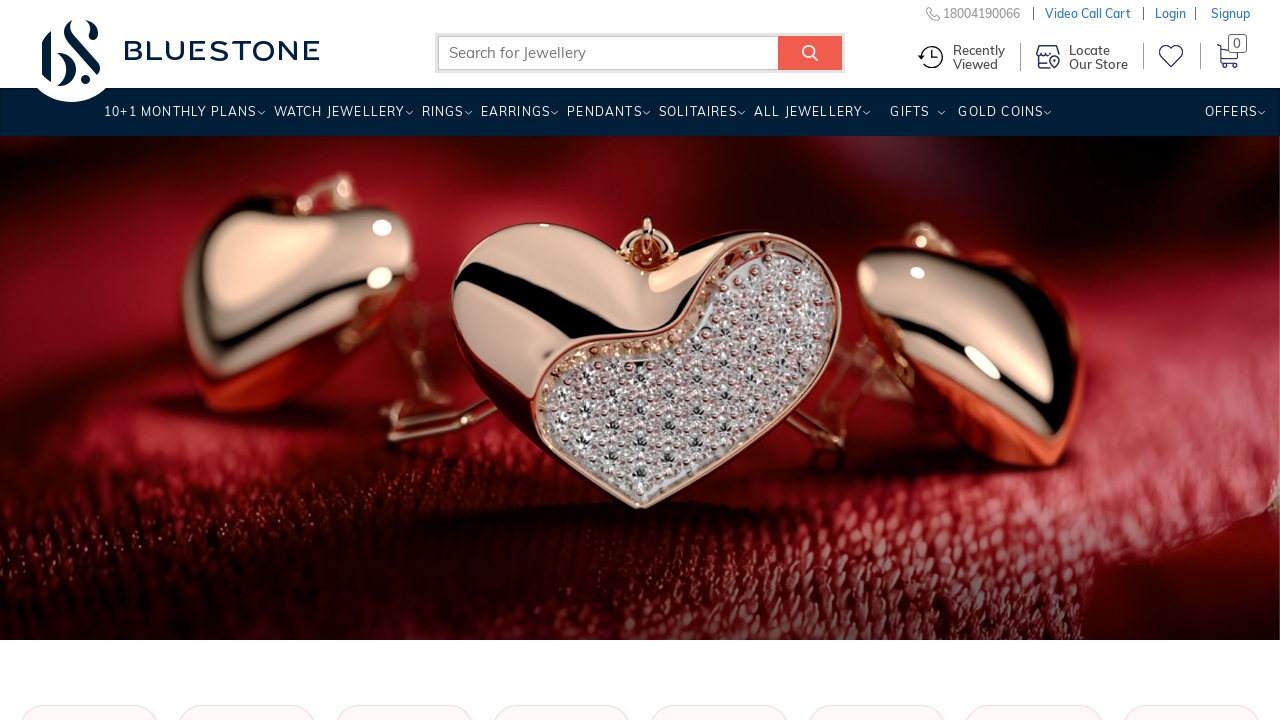

Located all main menu items
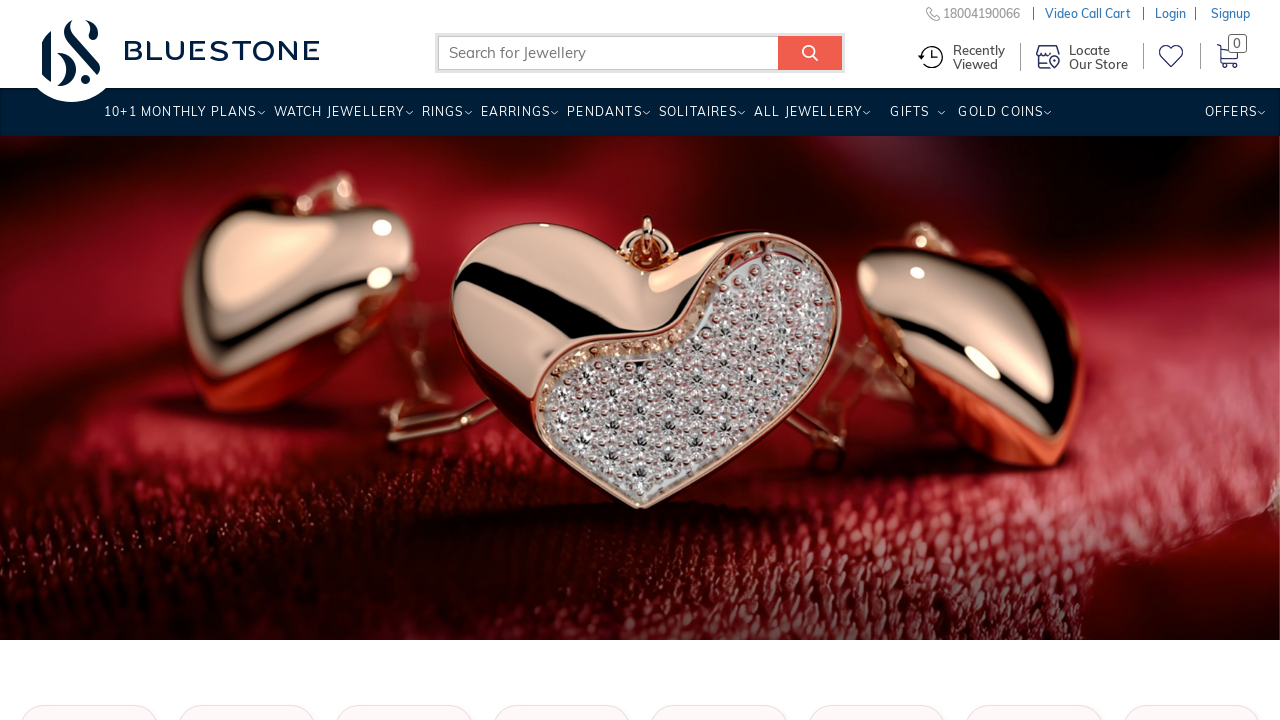

Retrieved menu item count: 10
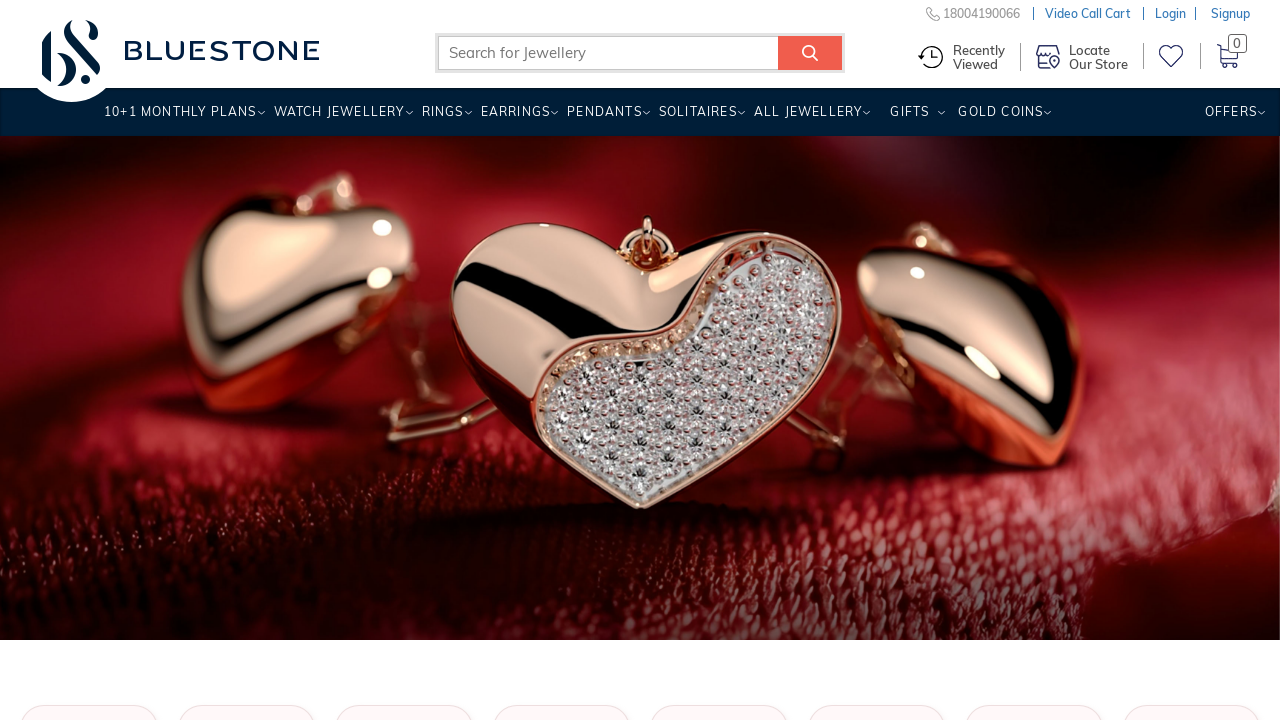

Selected menu item 1 of 10
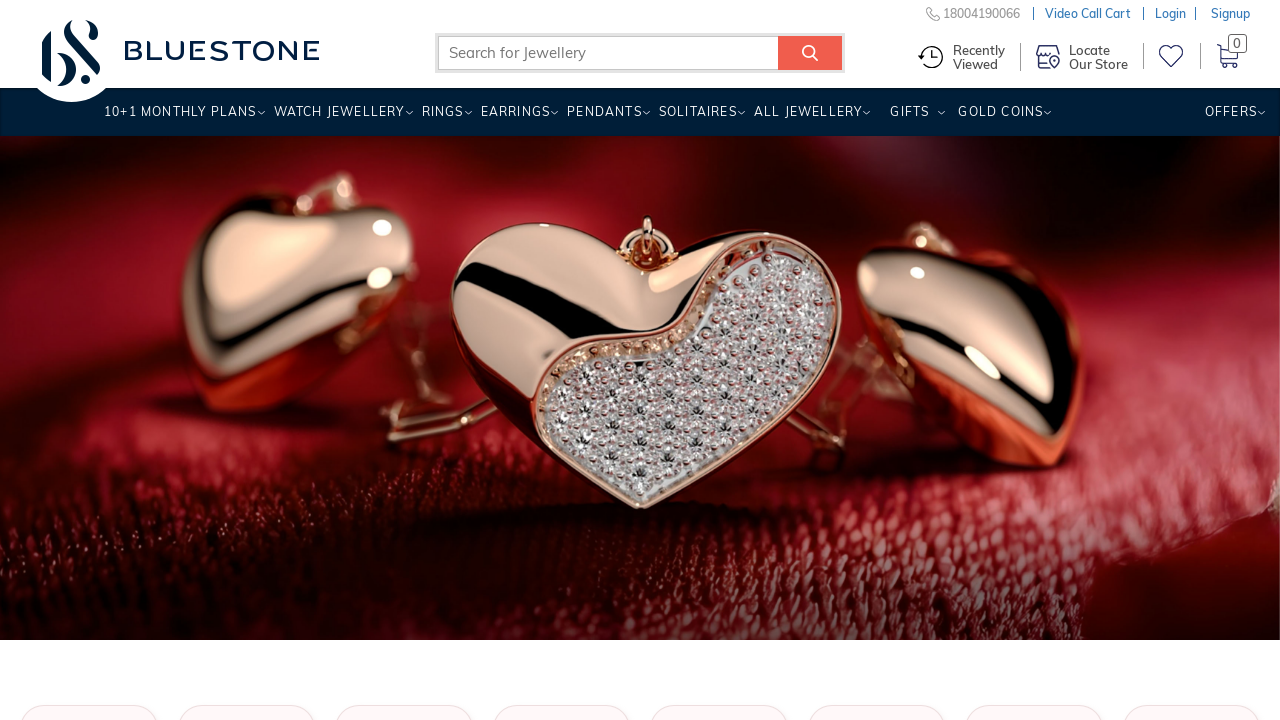

Hovered over menu item 1 to trigger dropdown at (180, 119) on ul.wh-main-menu > li >> nth=0
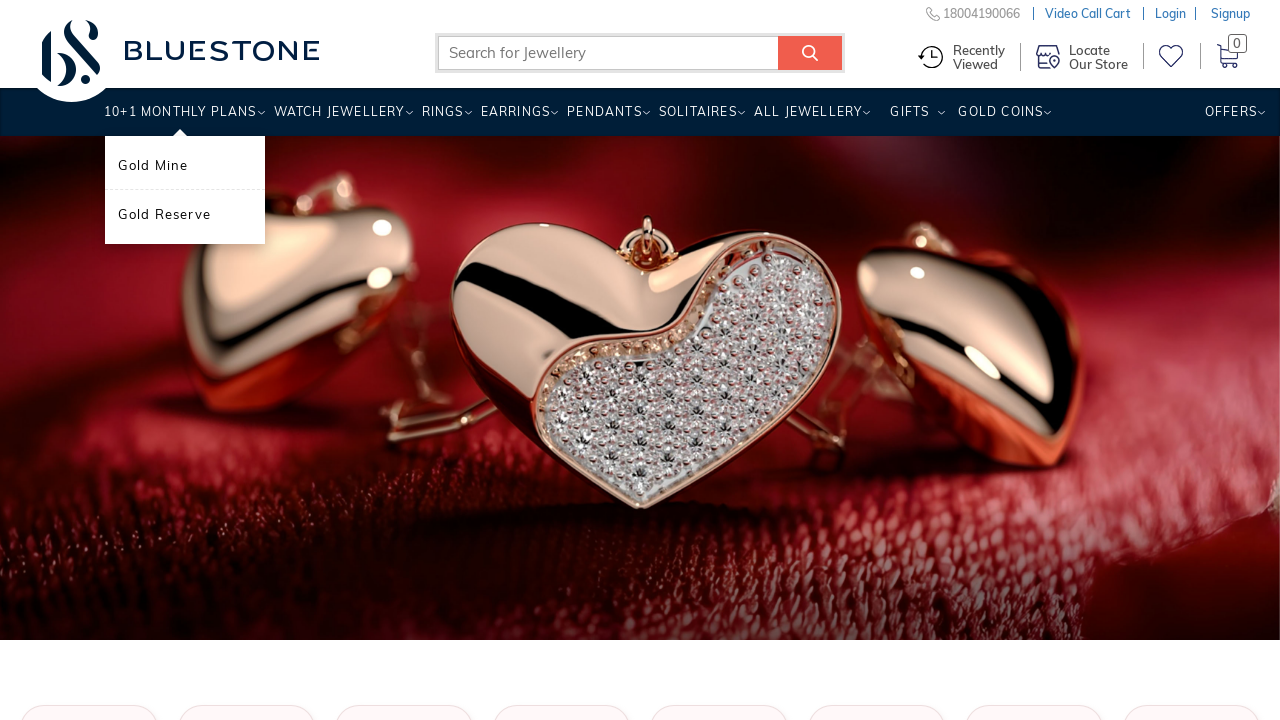

Waited for dropdown menu to appear for item 1
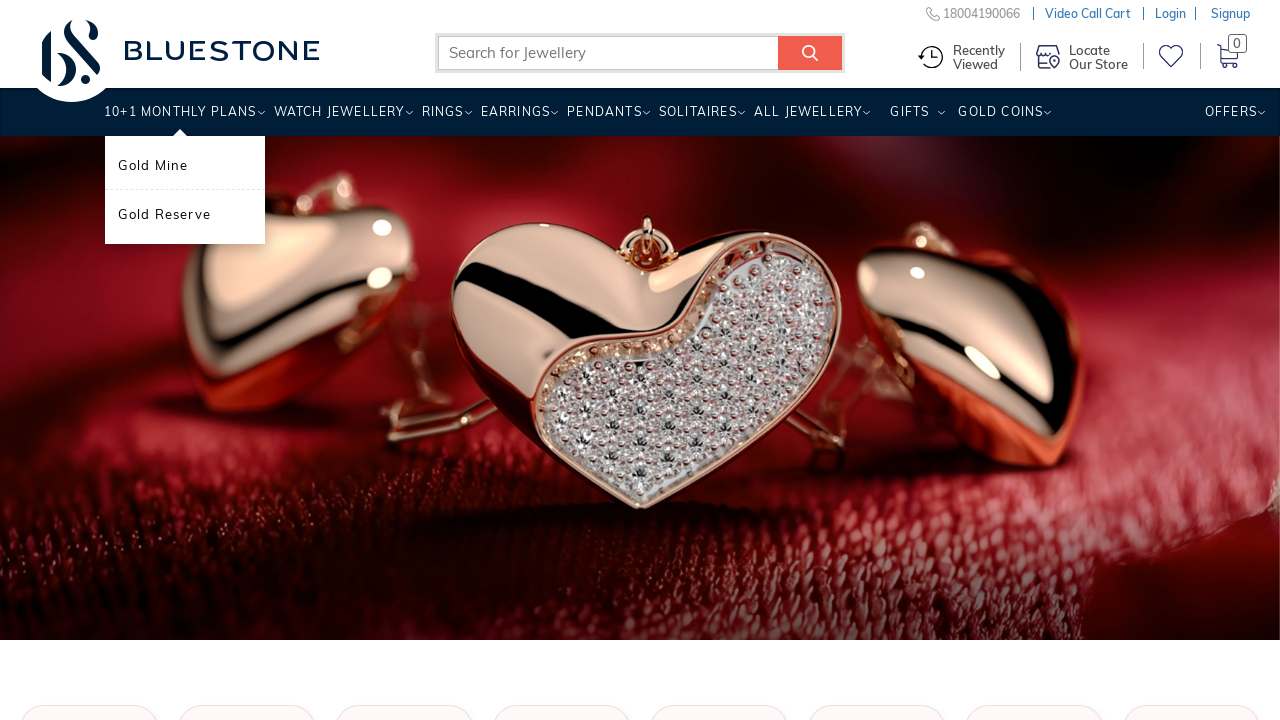

Selected menu item 2 of 10
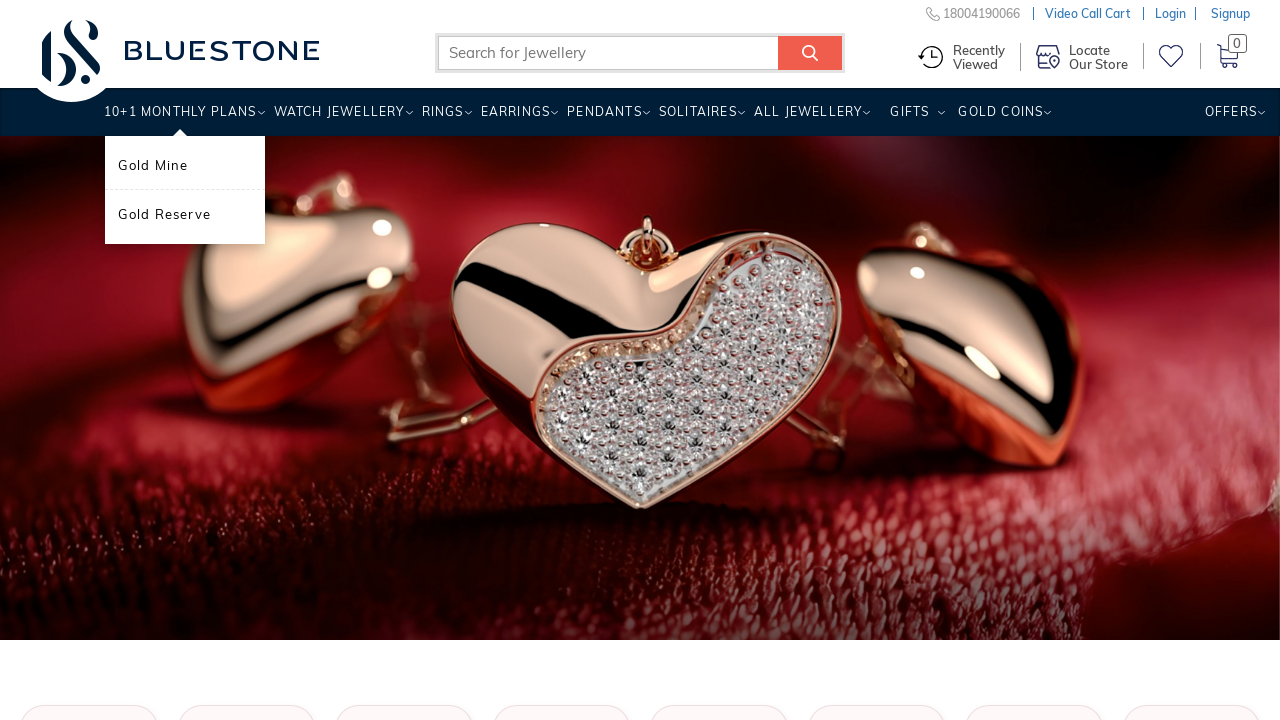

Hovered over menu item 2 to trigger dropdown at (339, 119) on ul.wh-main-menu > li >> nth=1
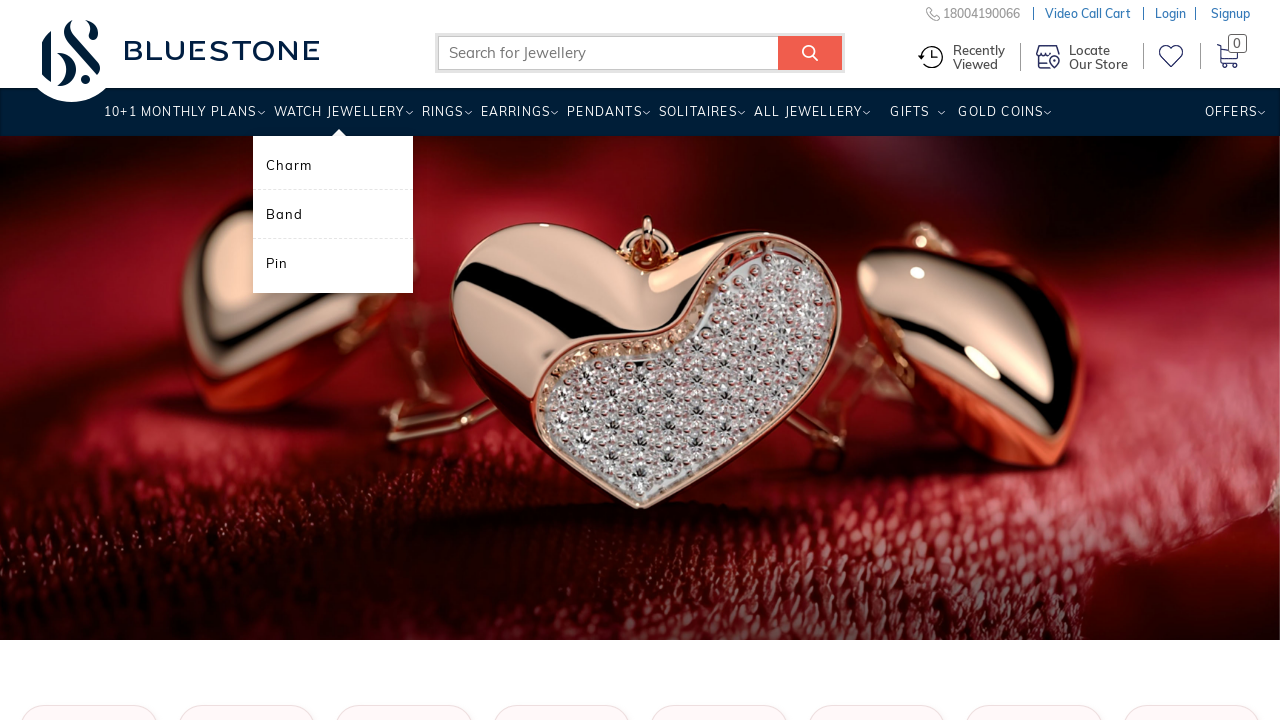

Waited for dropdown menu to appear for item 2
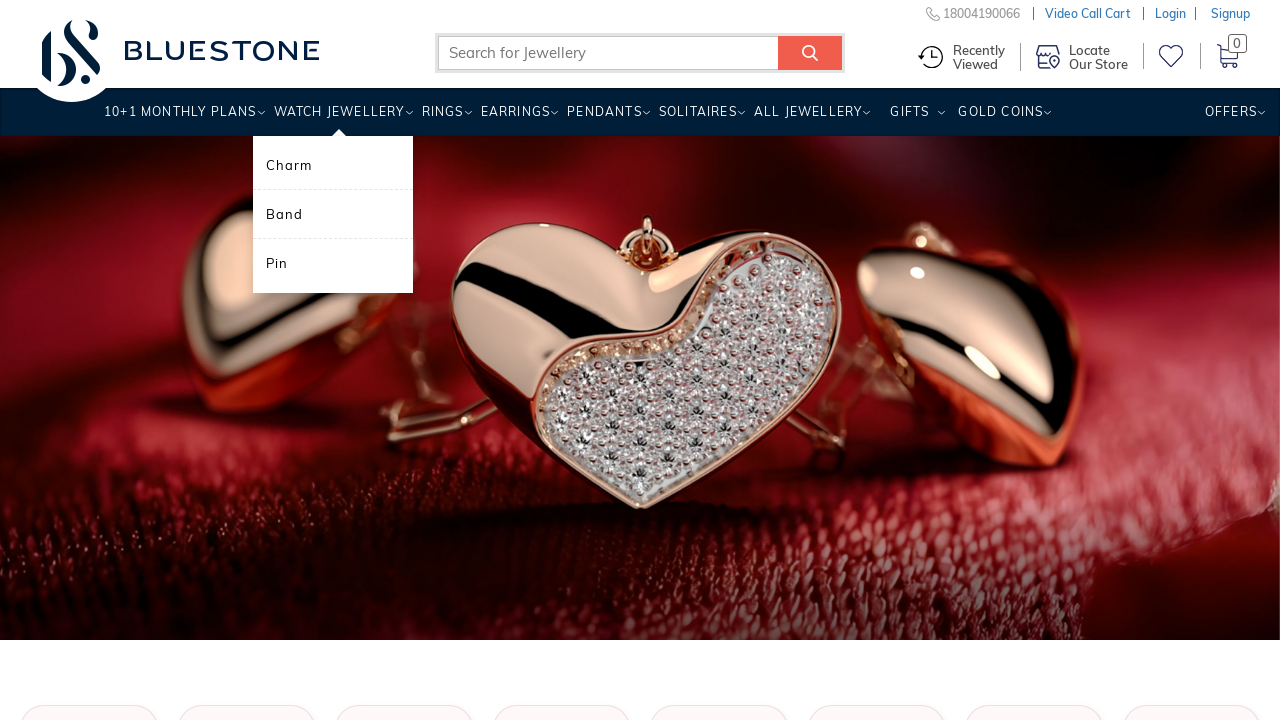

Selected menu item 3 of 10
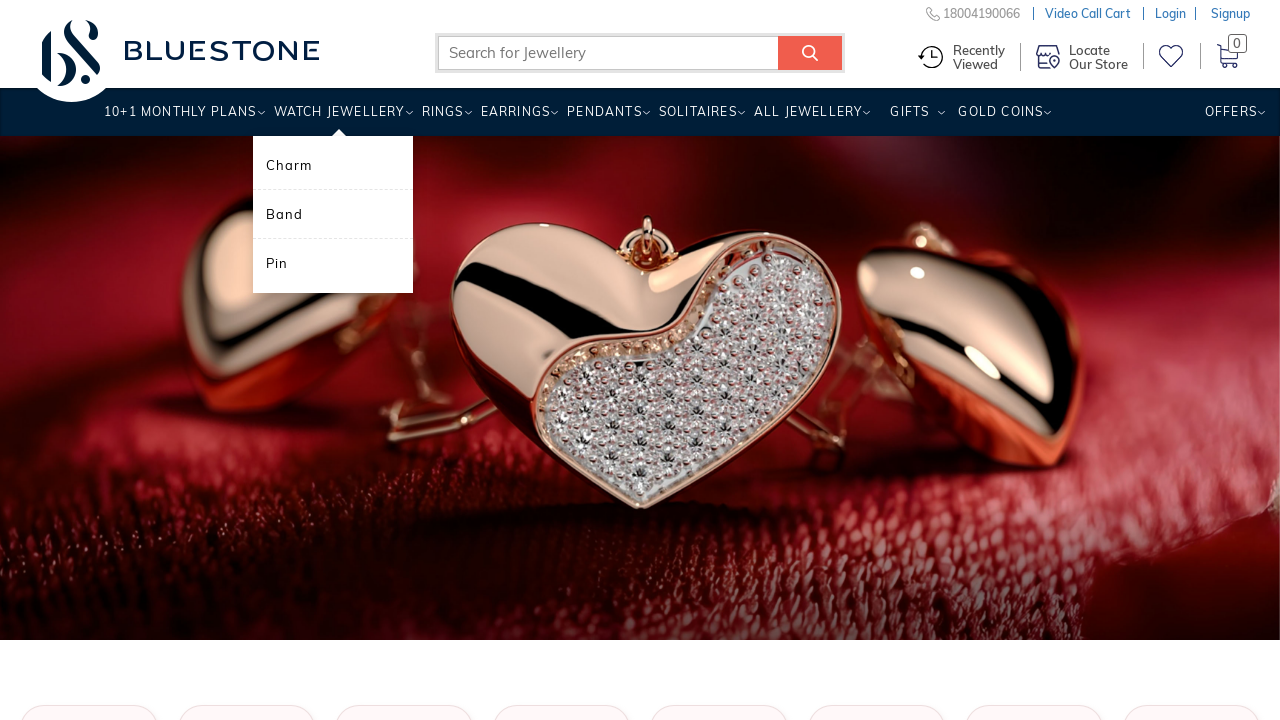

Hovered over menu item 3 to trigger dropdown at (442, 119) on ul.wh-main-menu > li >> nth=2
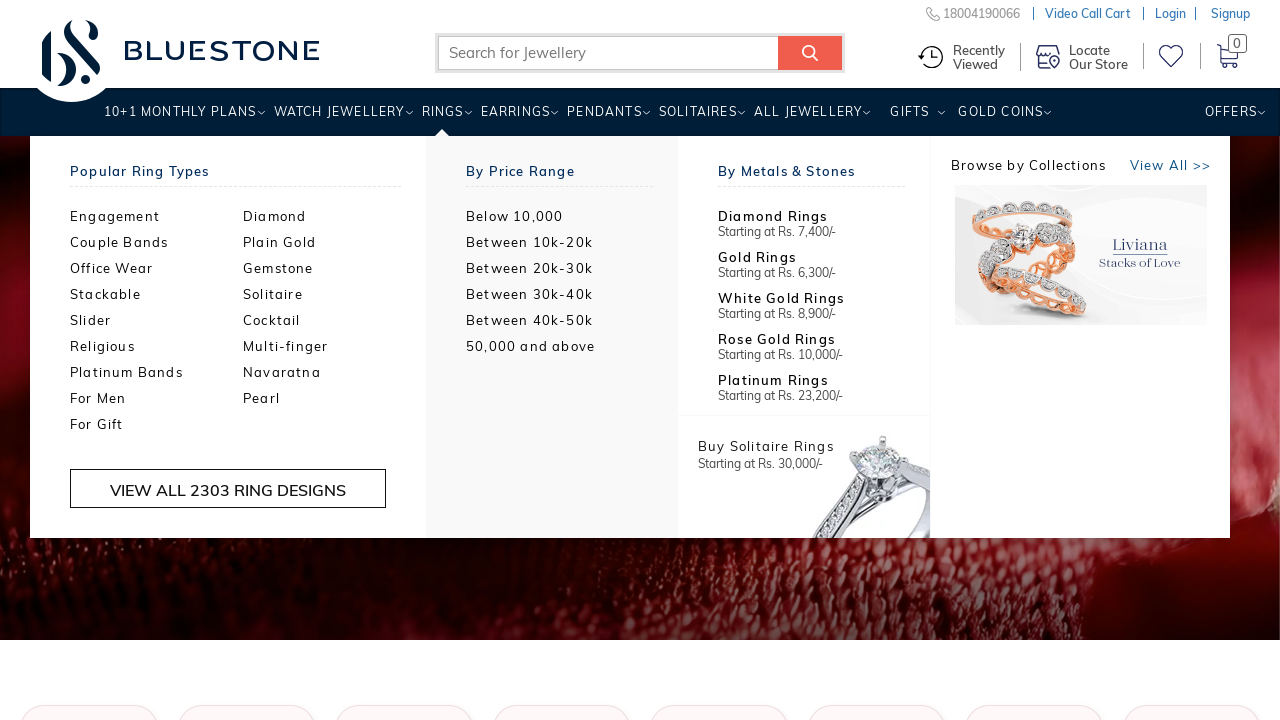

Waited for dropdown menu to appear for item 3
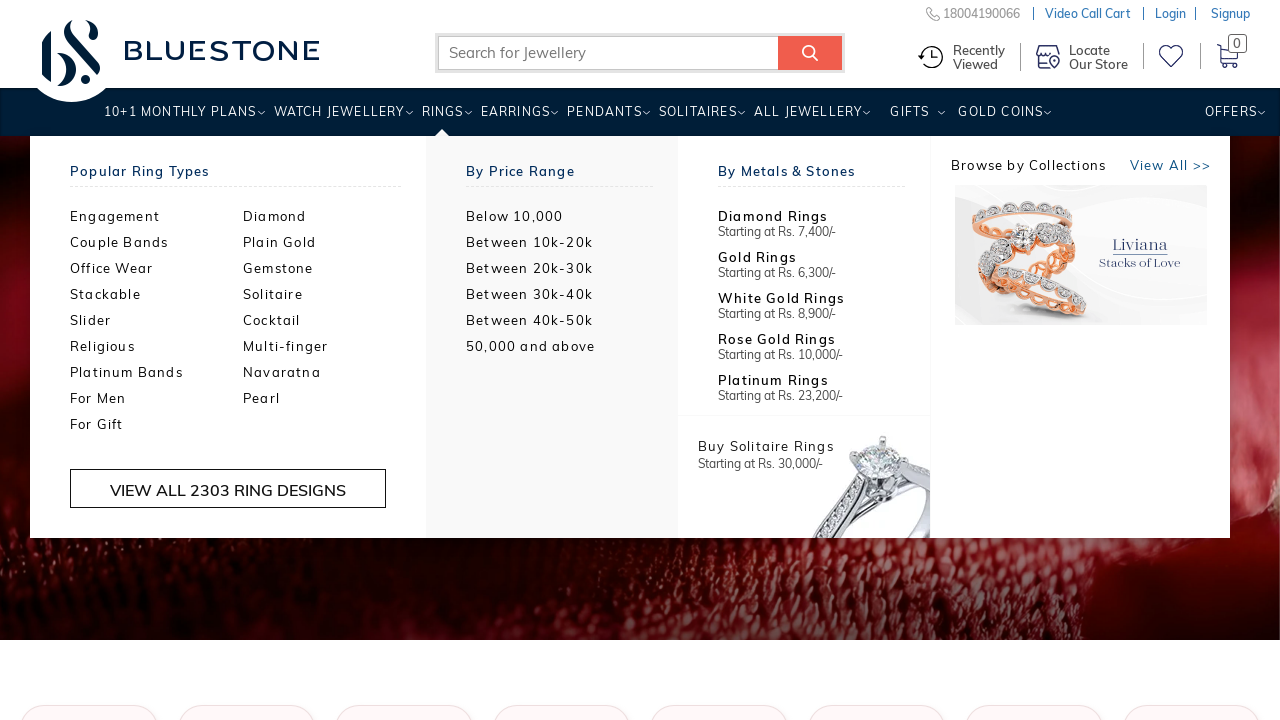

Selected menu item 4 of 10
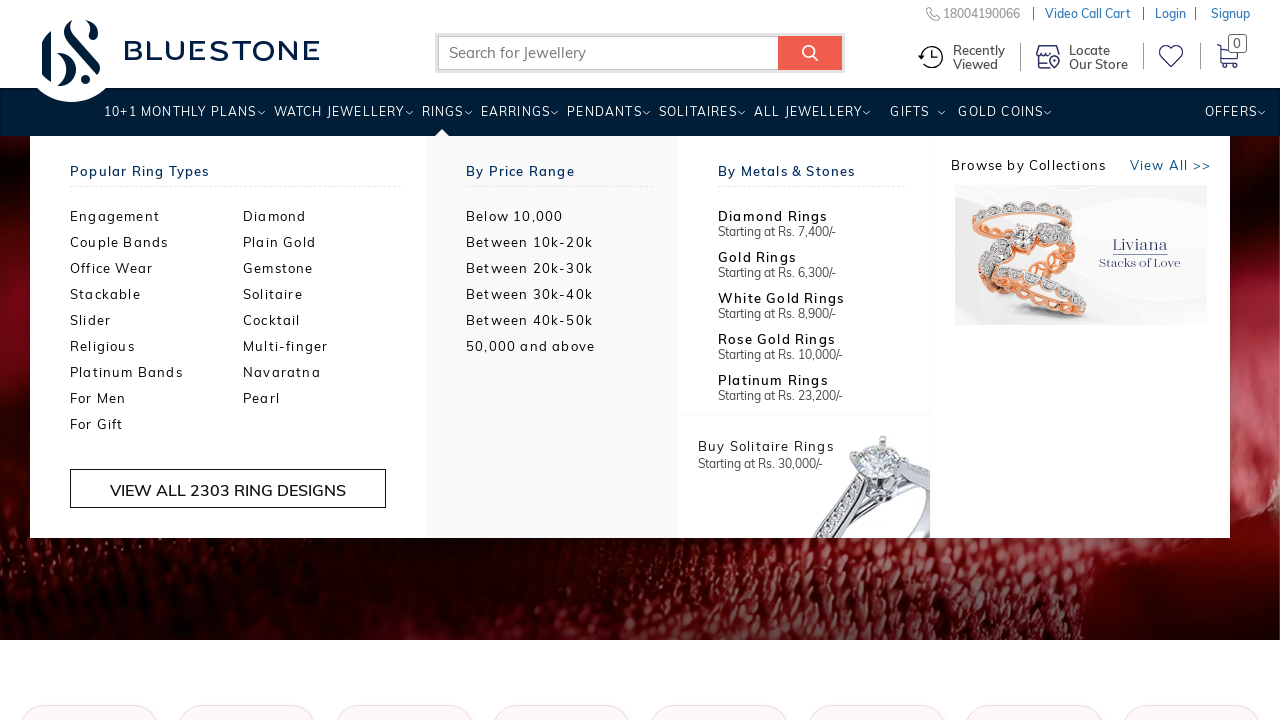

Hovered over menu item 4 to trigger dropdown at (515, 119) on ul.wh-main-menu > li >> nth=3
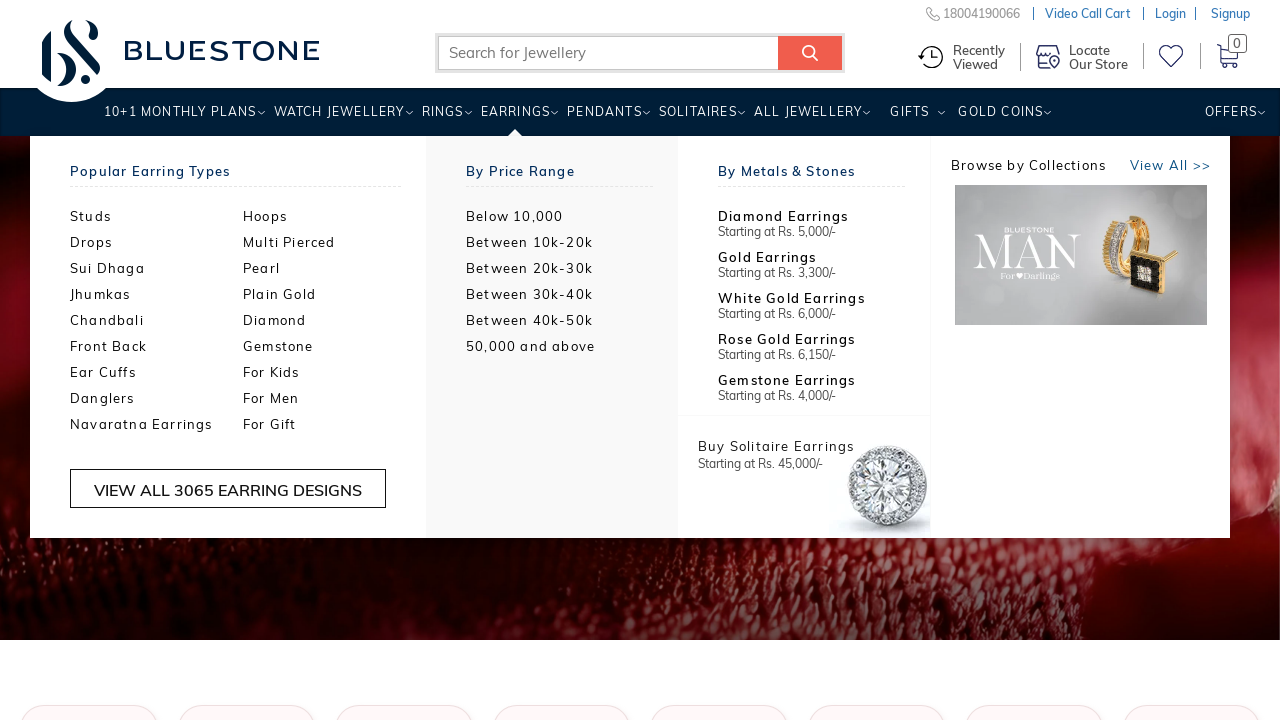

Waited for dropdown menu to appear for item 4
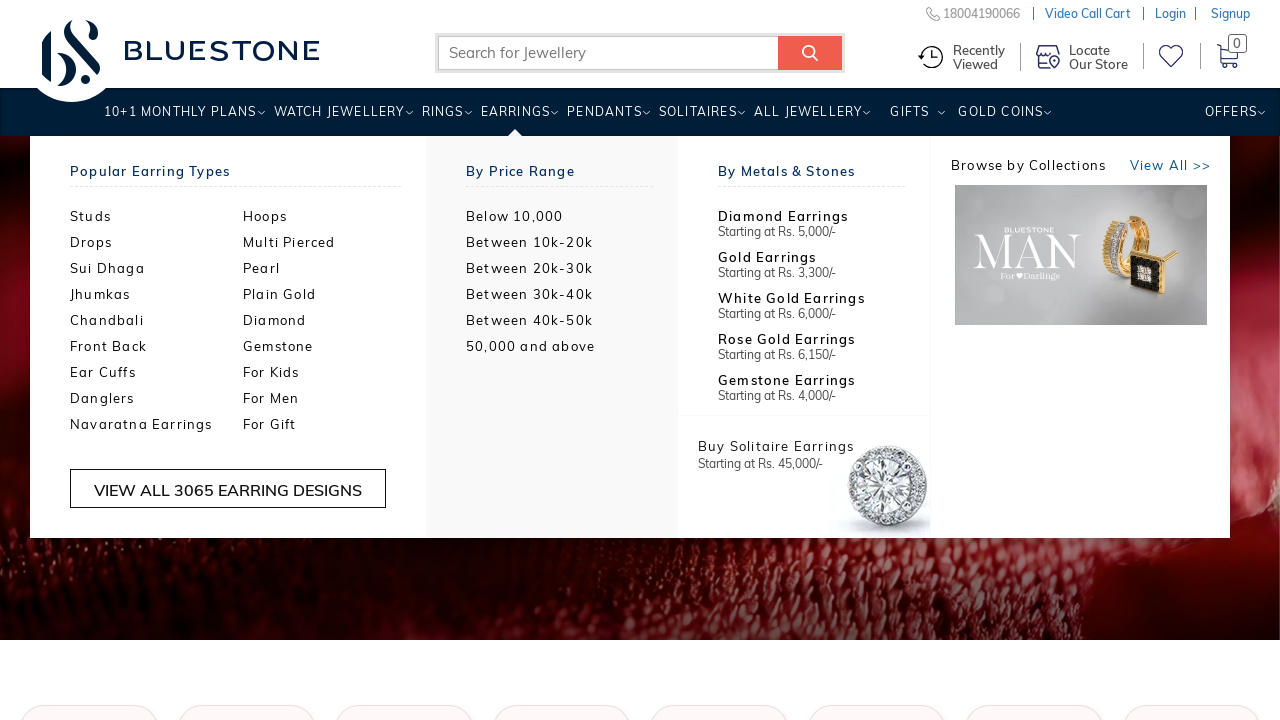

Selected menu item 5 of 10
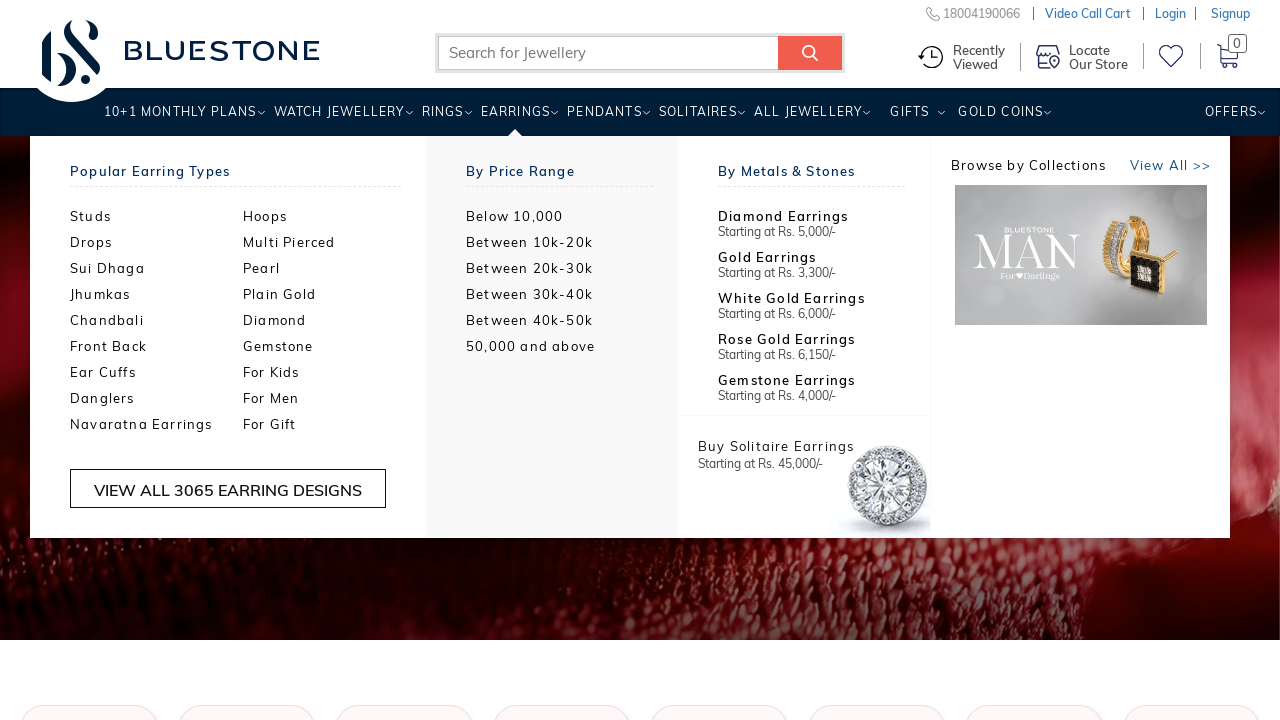

Hovered over menu item 5 to trigger dropdown at (604, 119) on ul.wh-main-menu > li >> nth=4
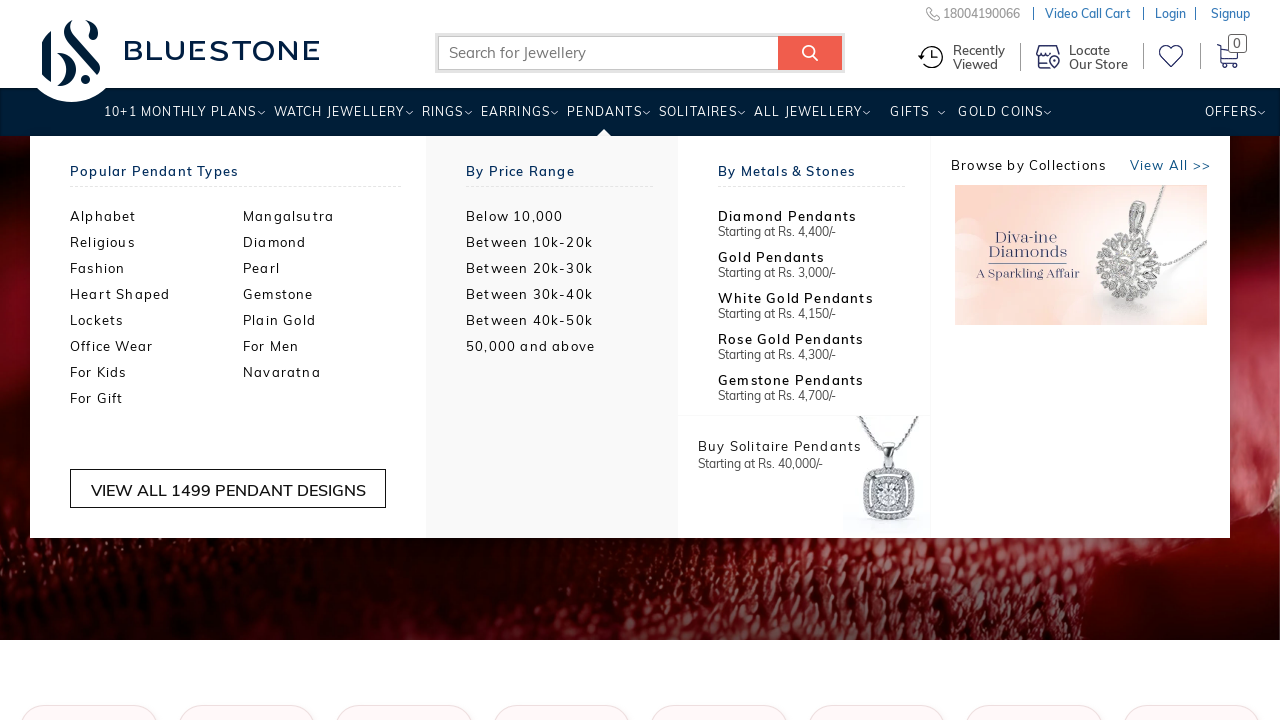

Waited for dropdown menu to appear for item 5
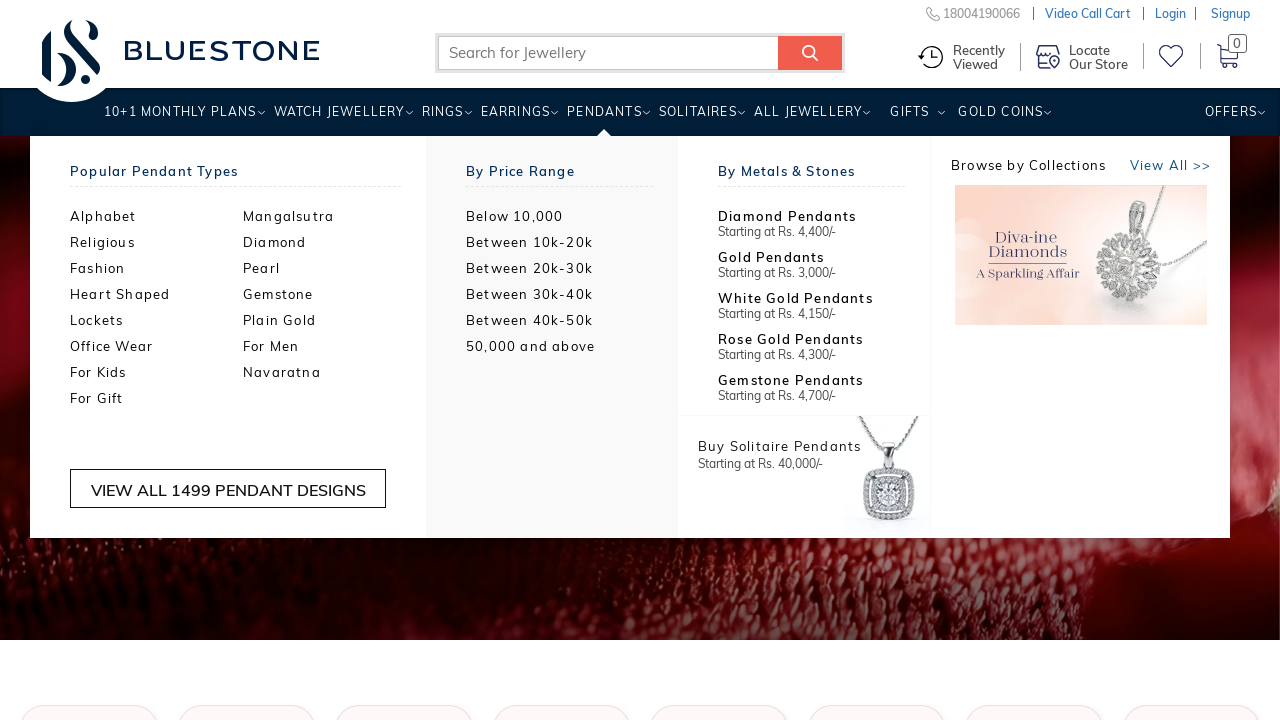

Selected menu item 6 of 10
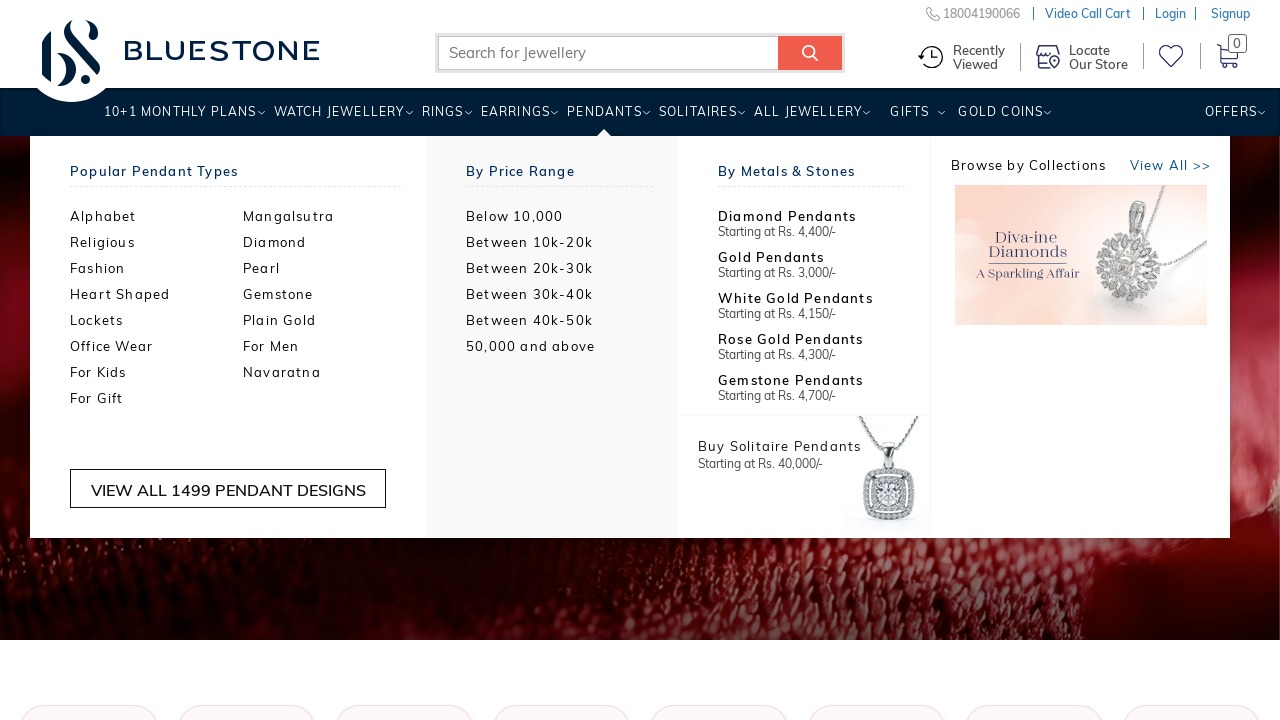

Hovered over menu item 6 to trigger dropdown at (697, 119) on ul.wh-main-menu > li >> nth=5
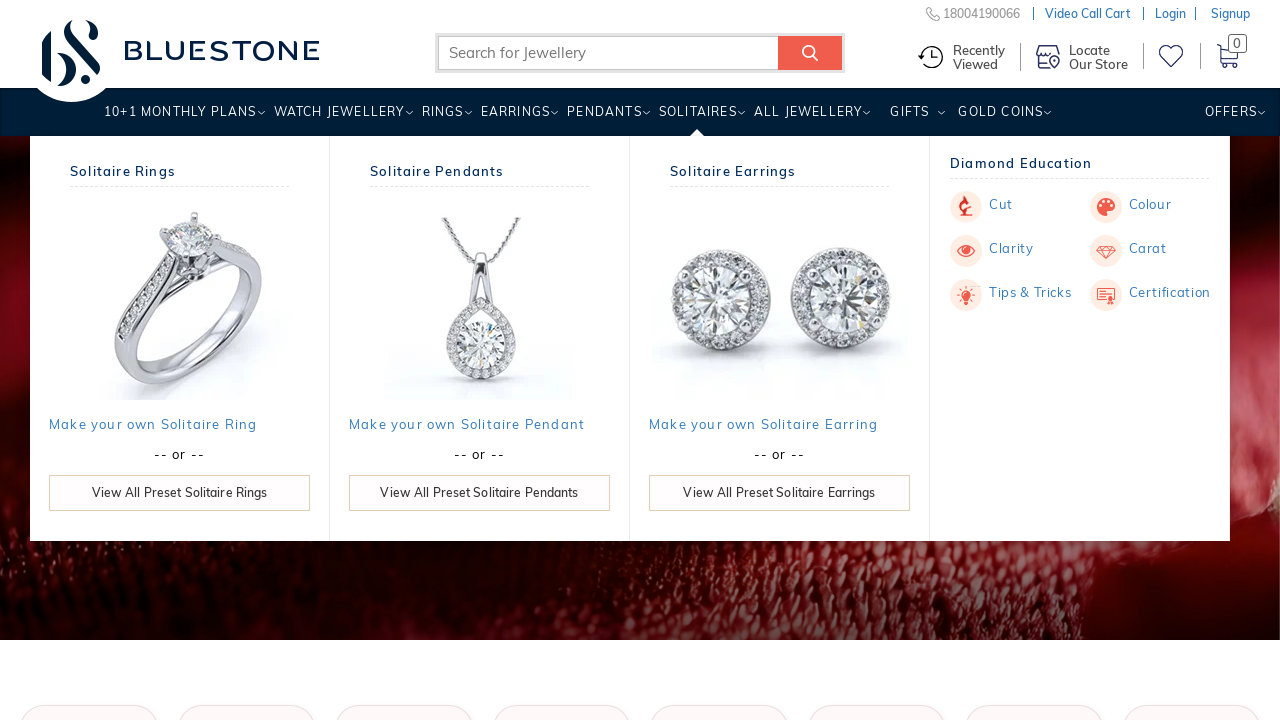

Waited for dropdown menu to appear for item 6
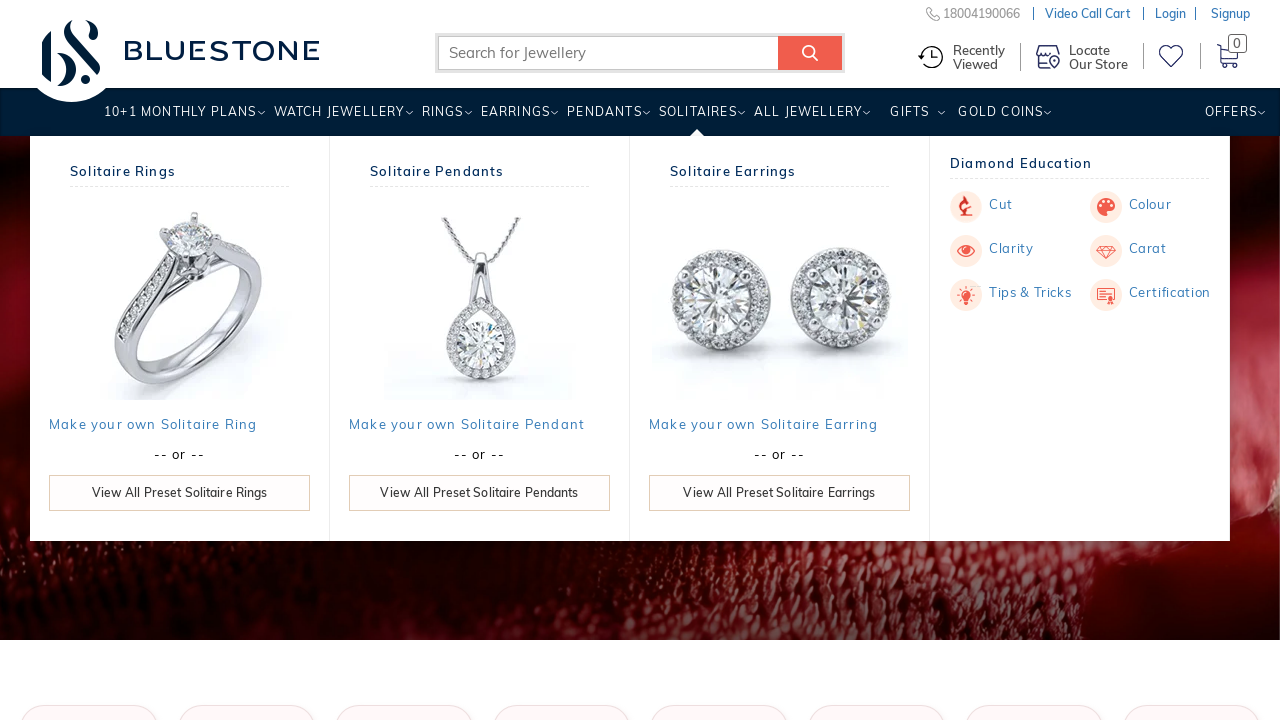

Selected menu item 7 of 10
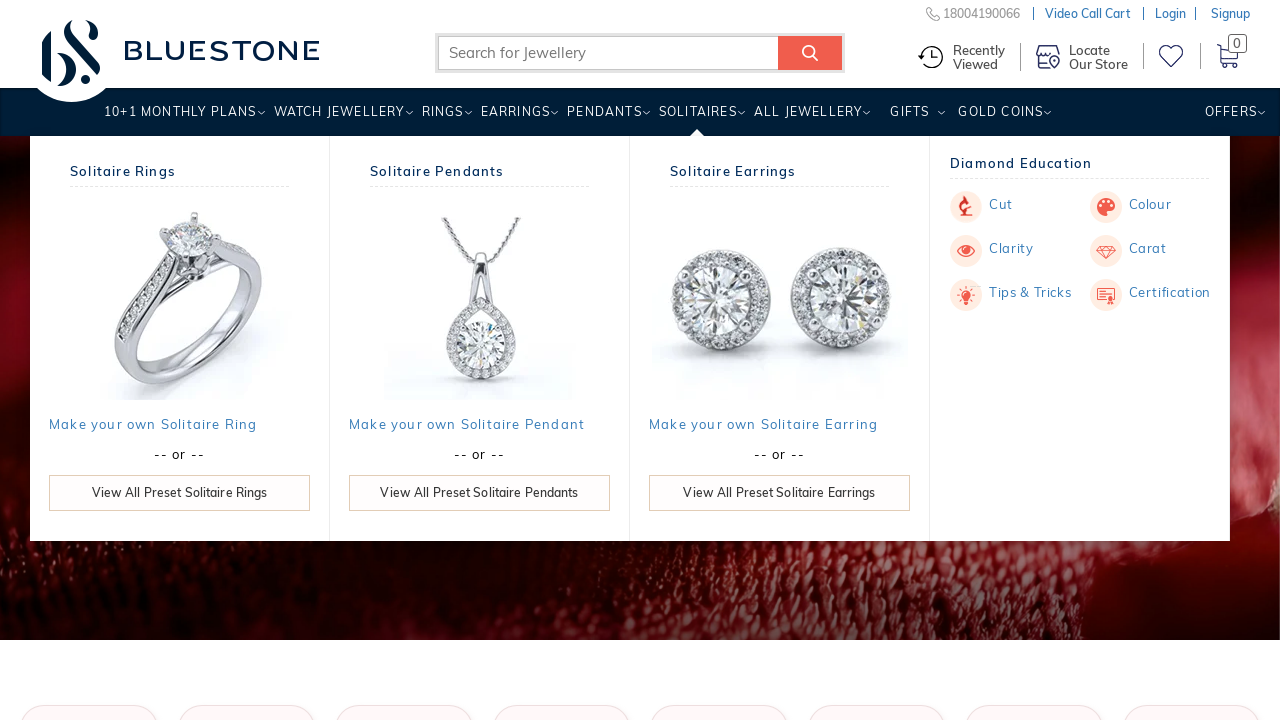

Hovered over menu item 7 to trigger dropdown at (808, 119) on ul.wh-main-menu > li >> nth=6
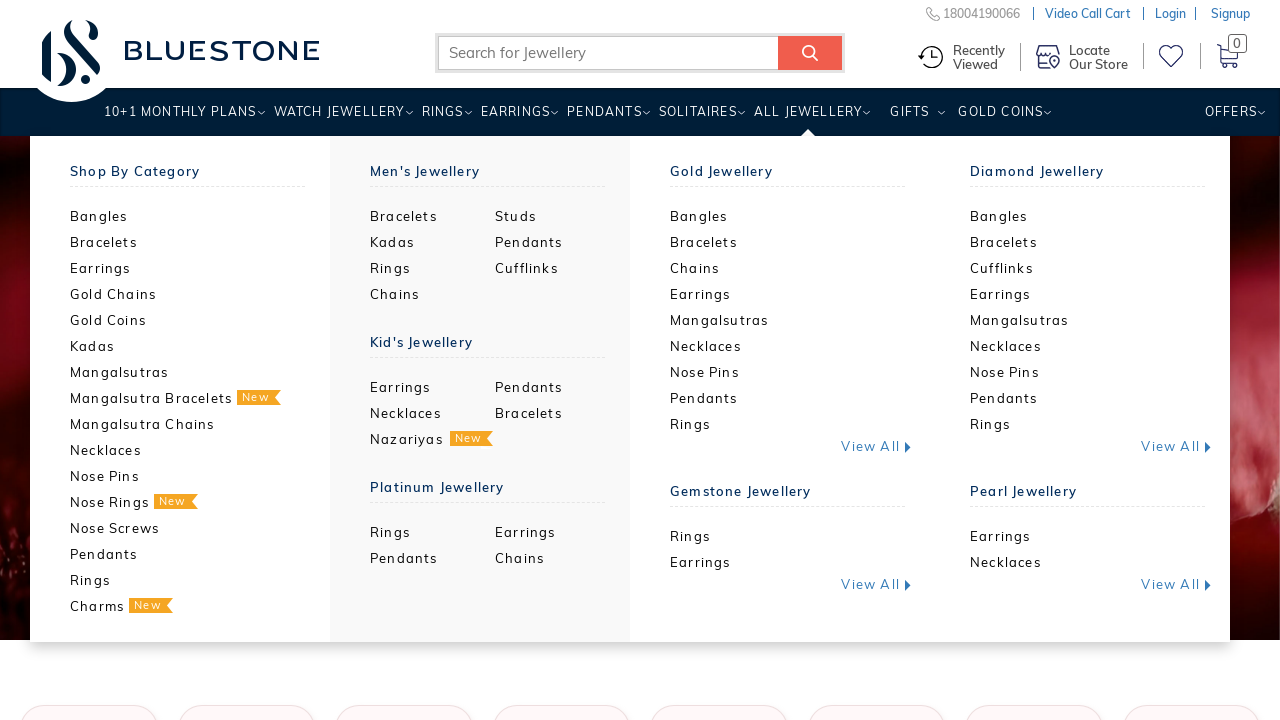

Waited for dropdown menu to appear for item 7
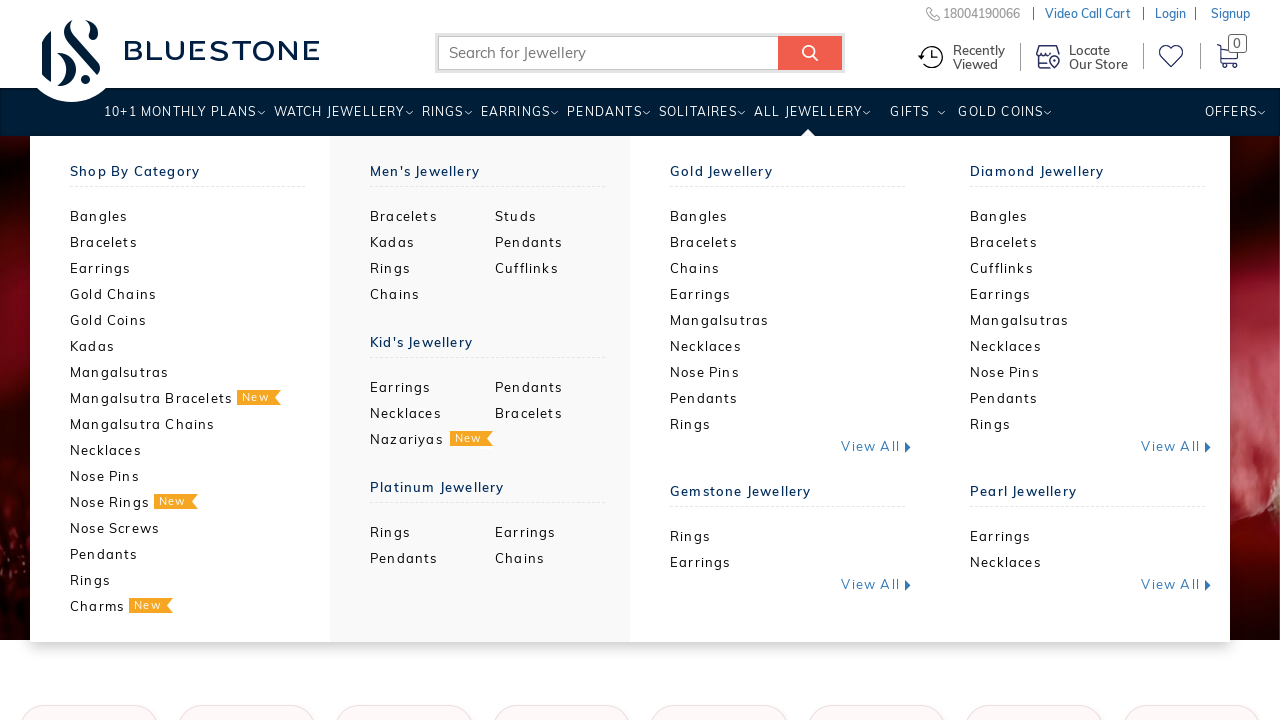

Selected menu item 8 of 10
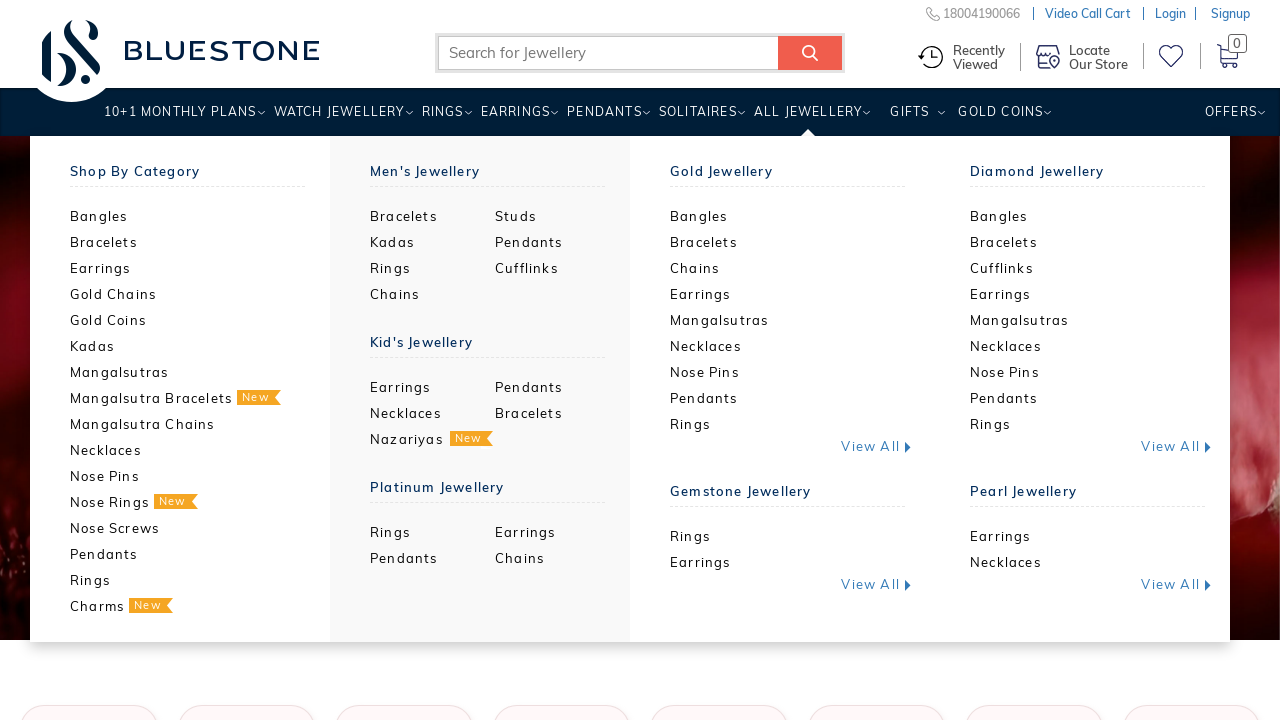

Hovered over menu item 8 to trigger dropdown at (910, 119) on ul.wh-main-menu > li >> nth=7
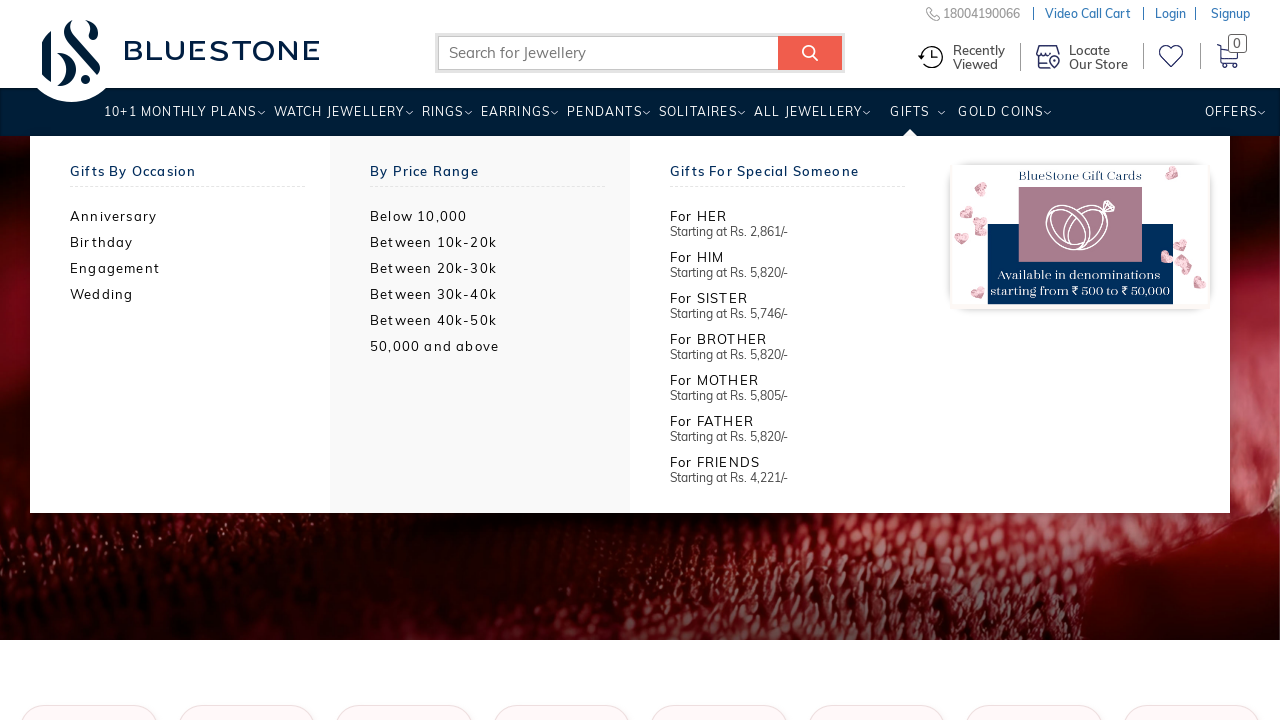

Waited for dropdown menu to appear for item 8
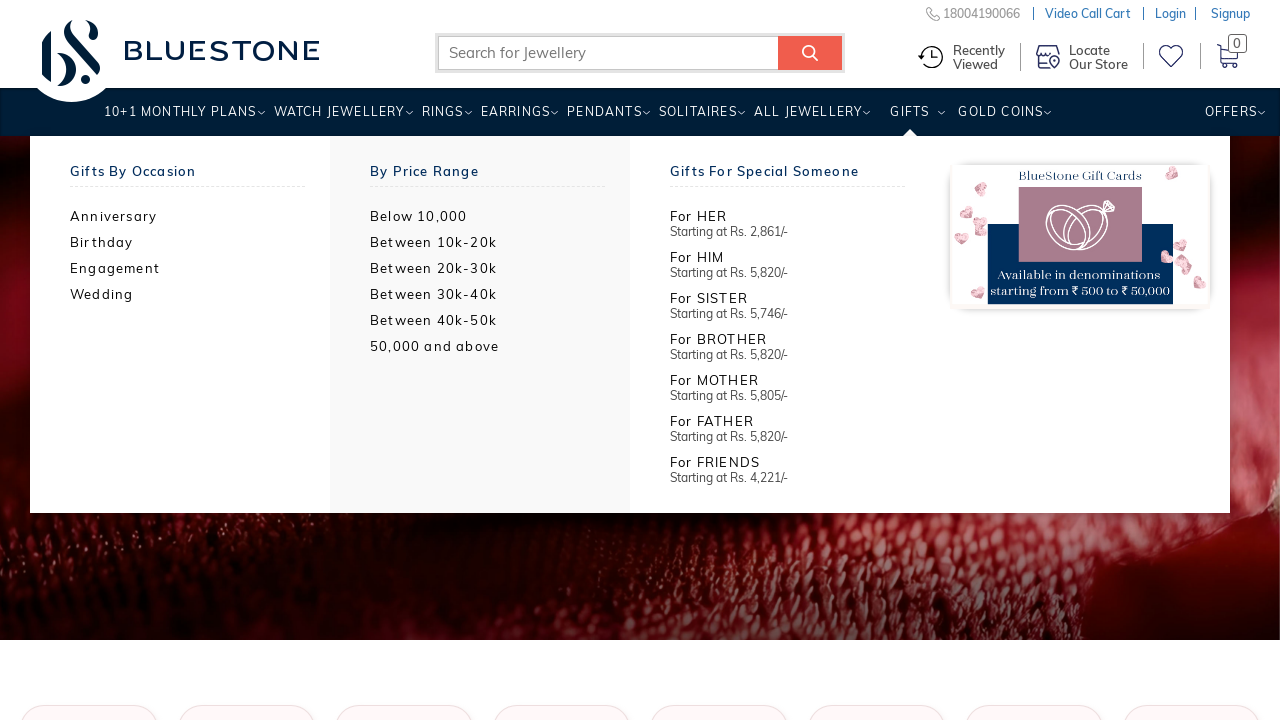

Selected menu item 9 of 10
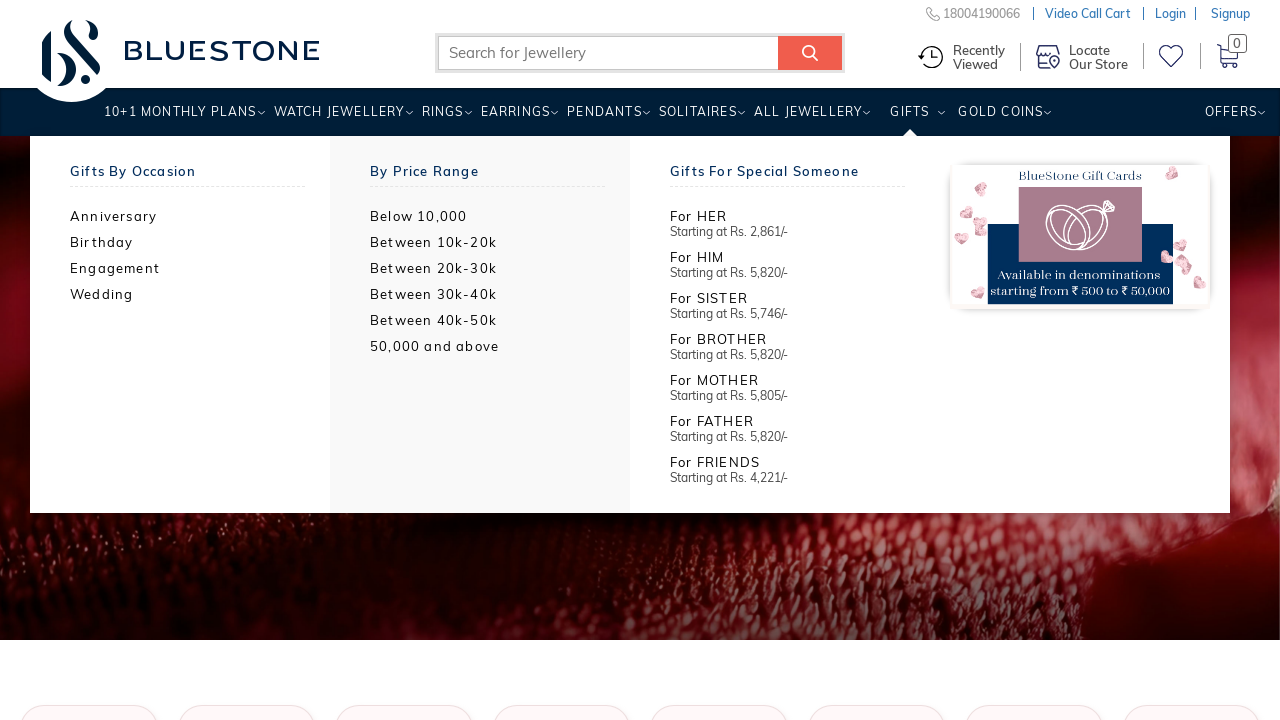

Hovered over menu item 9 to trigger dropdown at (1000, 119) on ul.wh-main-menu > li >> nth=8
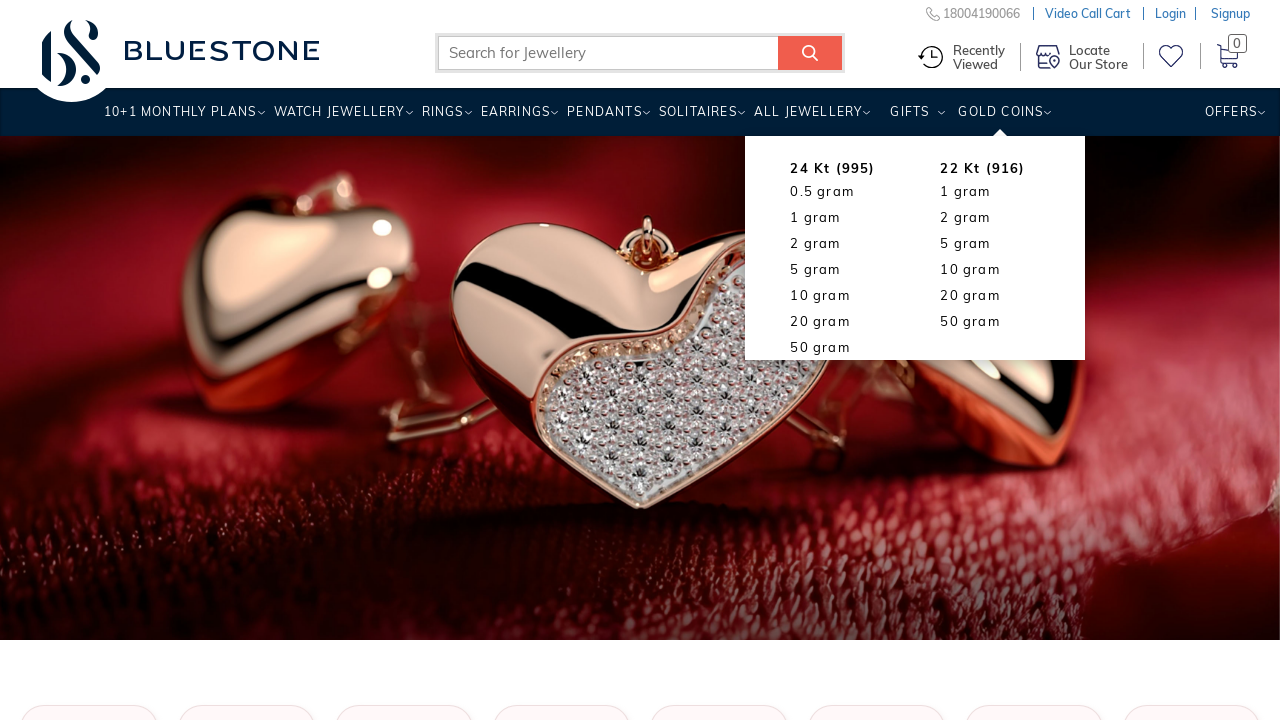

Waited for dropdown menu to appear for item 9
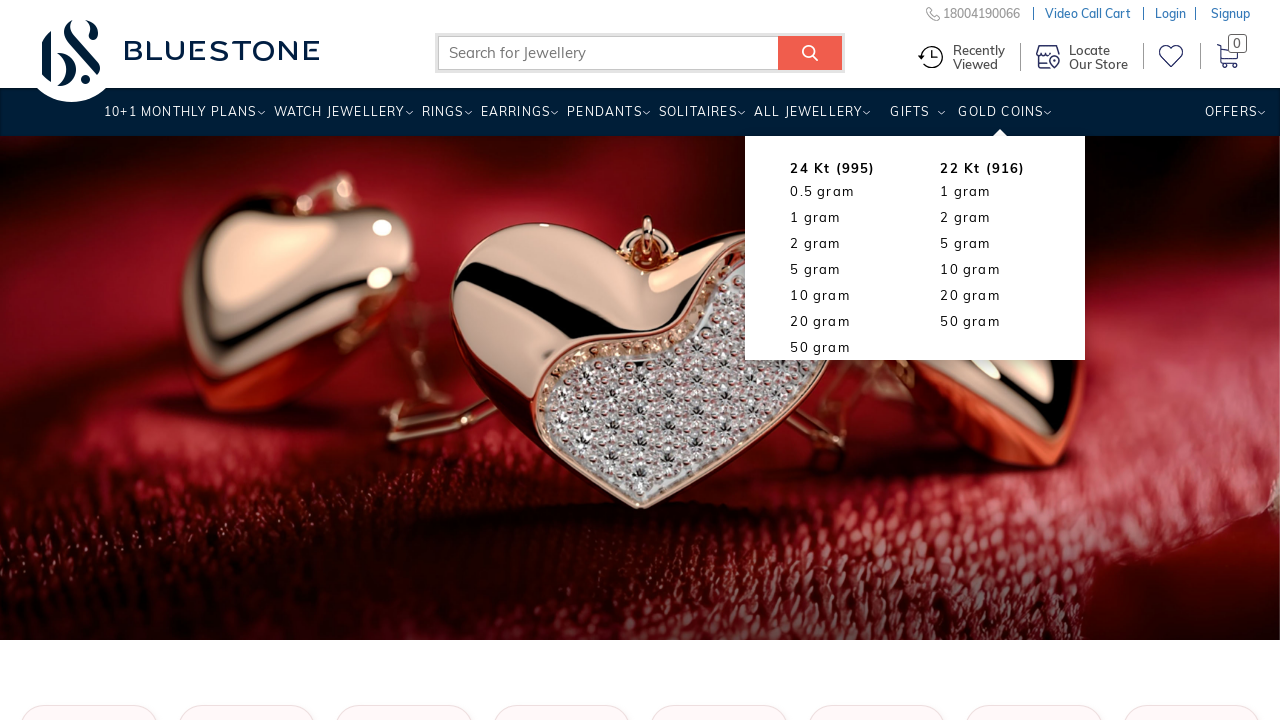

Selected menu item 10 of 10
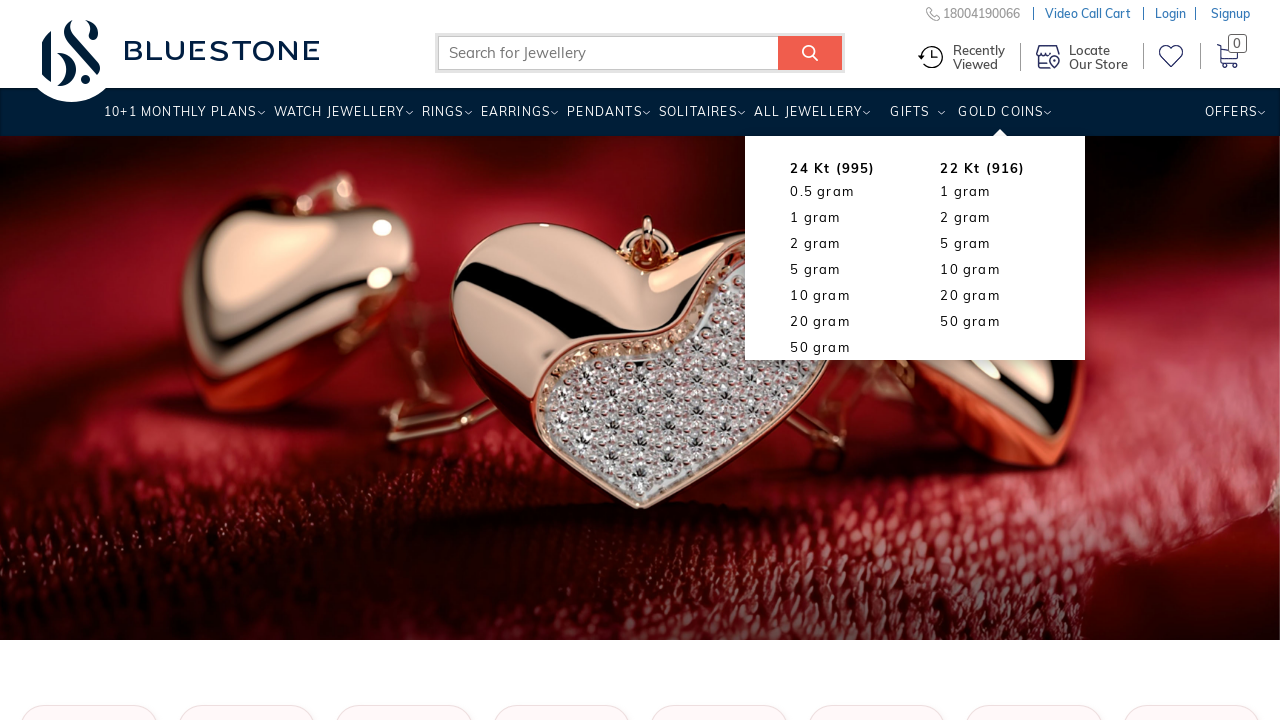

Hovered over menu item 10 to trigger dropdown at (1230, 119) on ul.wh-main-menu > li >> nth=9
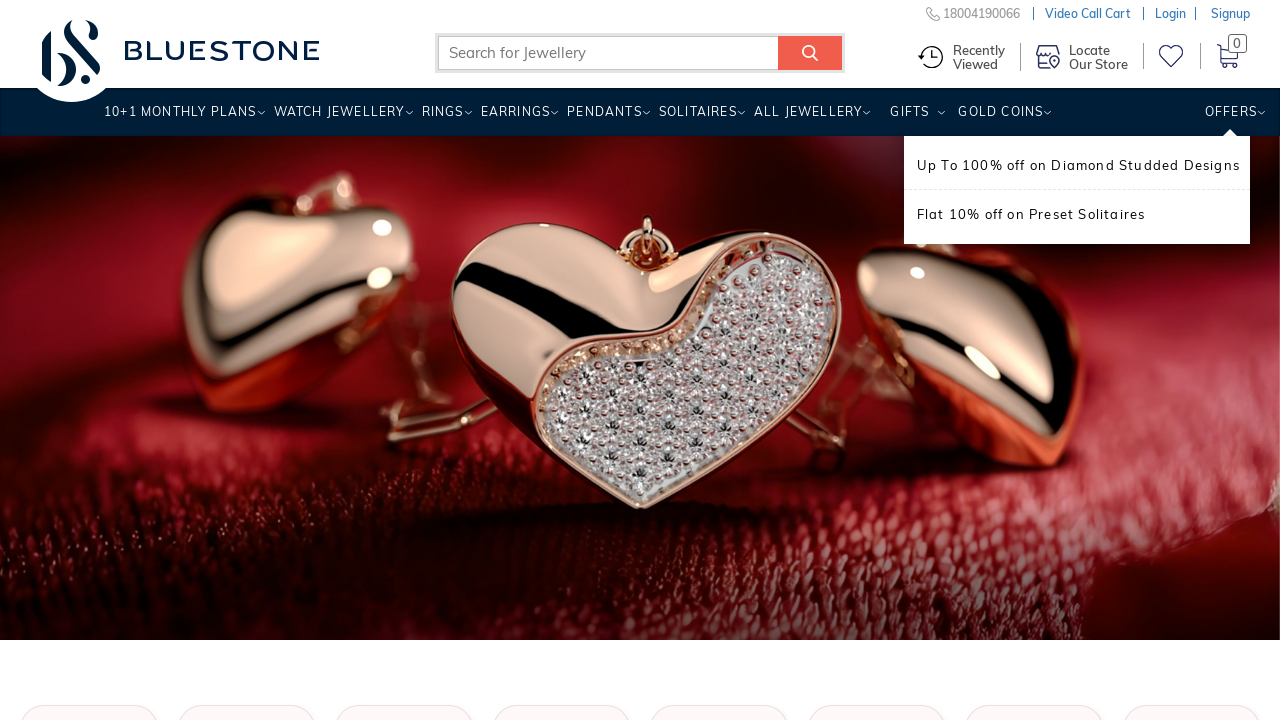

Waited for dropdown menu to appear for item 10
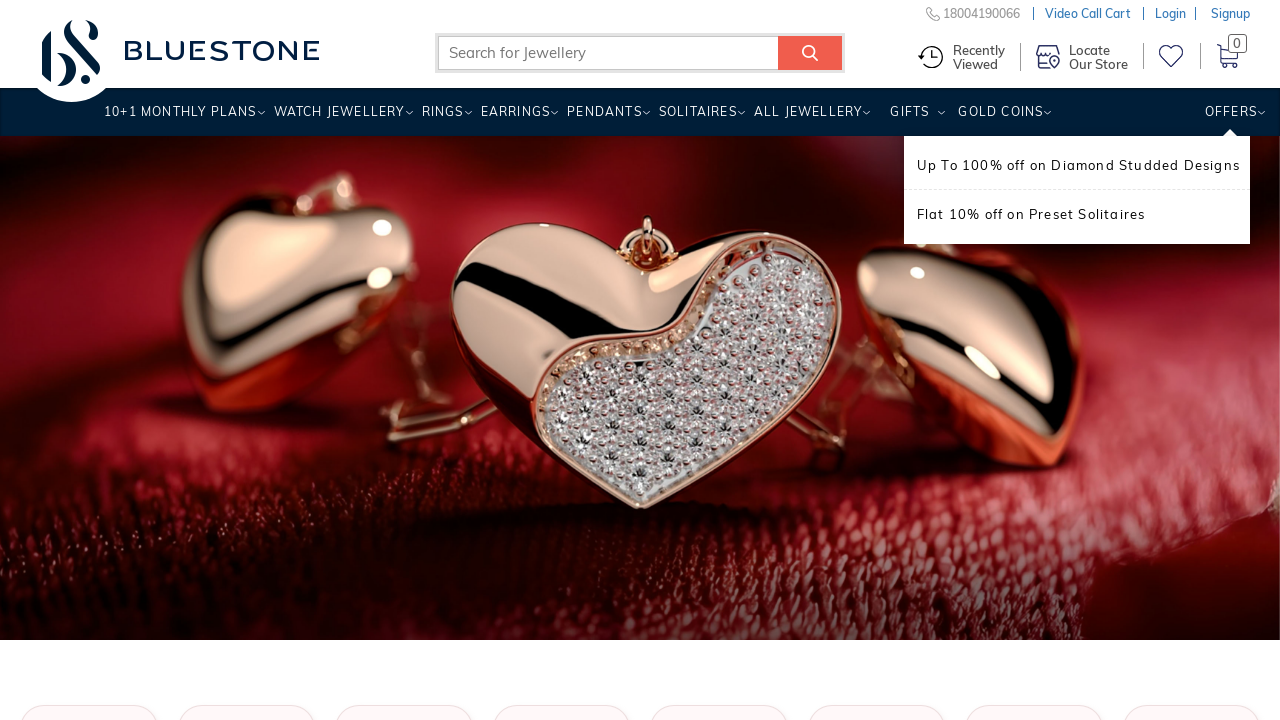

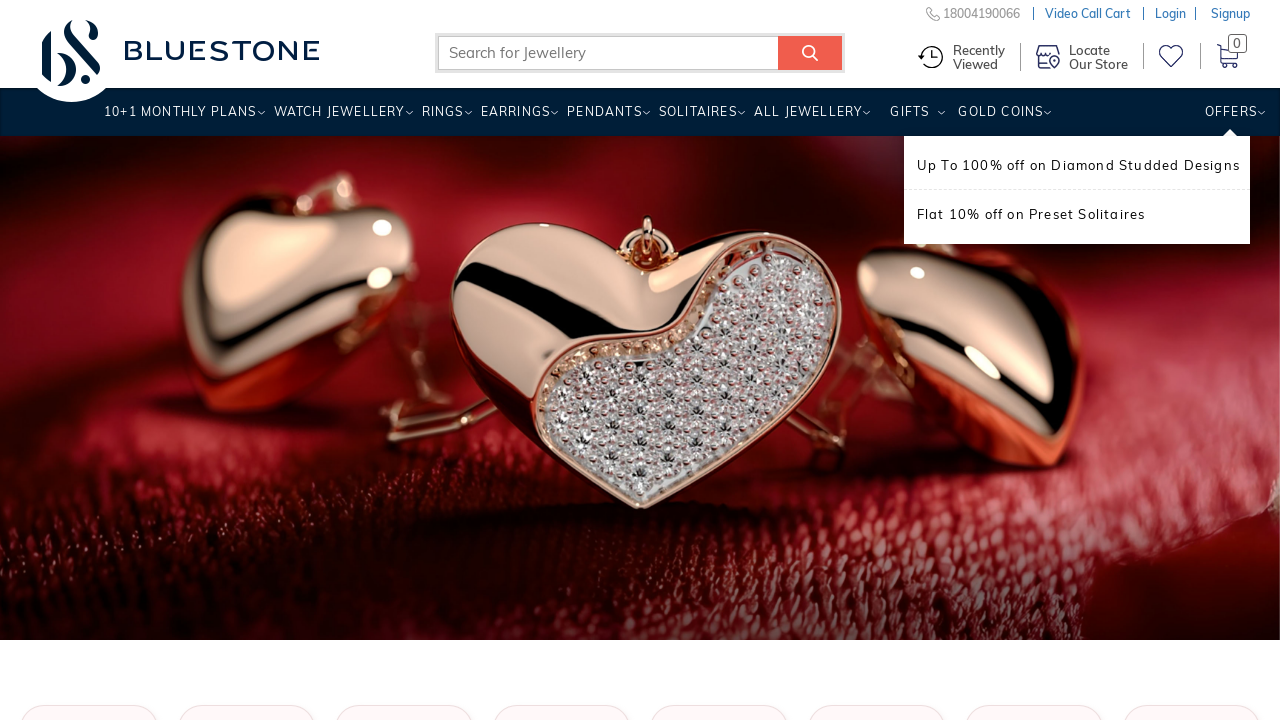